Tests multi-select dropdown functionality by interacting with a select element, checking available options, and deselecting items by index on Selenium's test form page.

Starting URL: https://www.selenium.dev/selenium/web/formPage.html

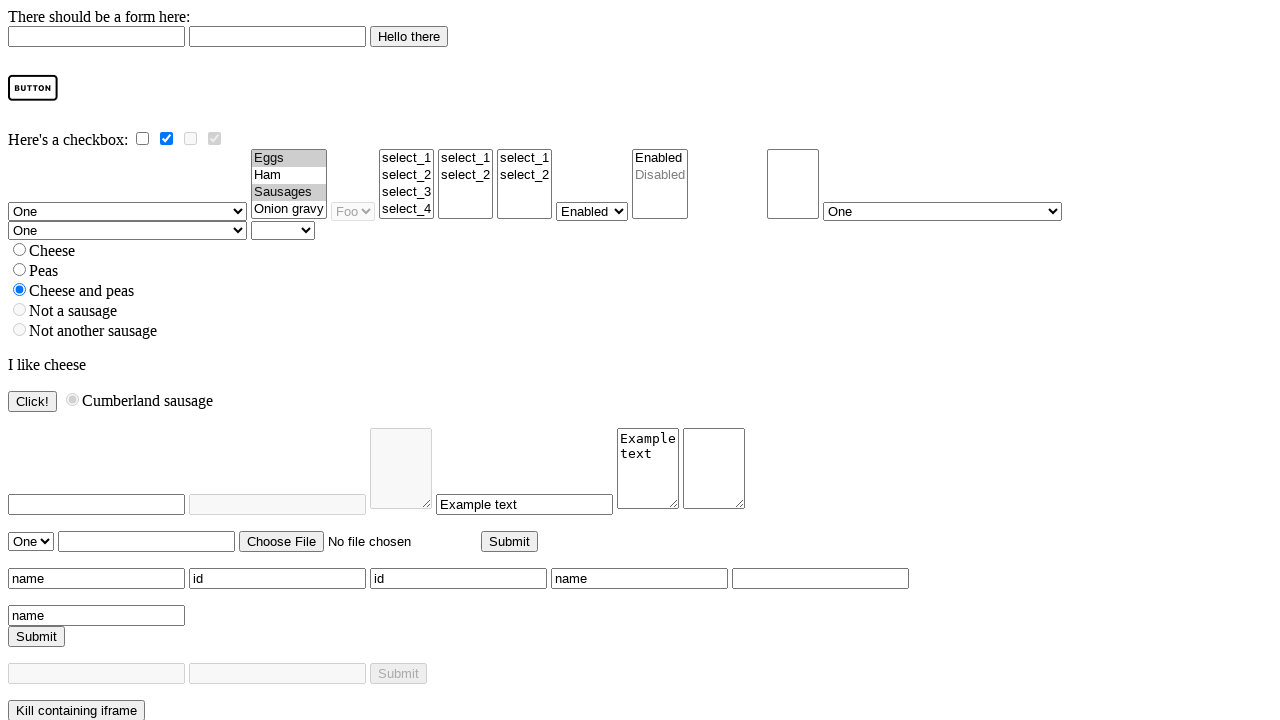

Waited for multi-select dropdown element to be present
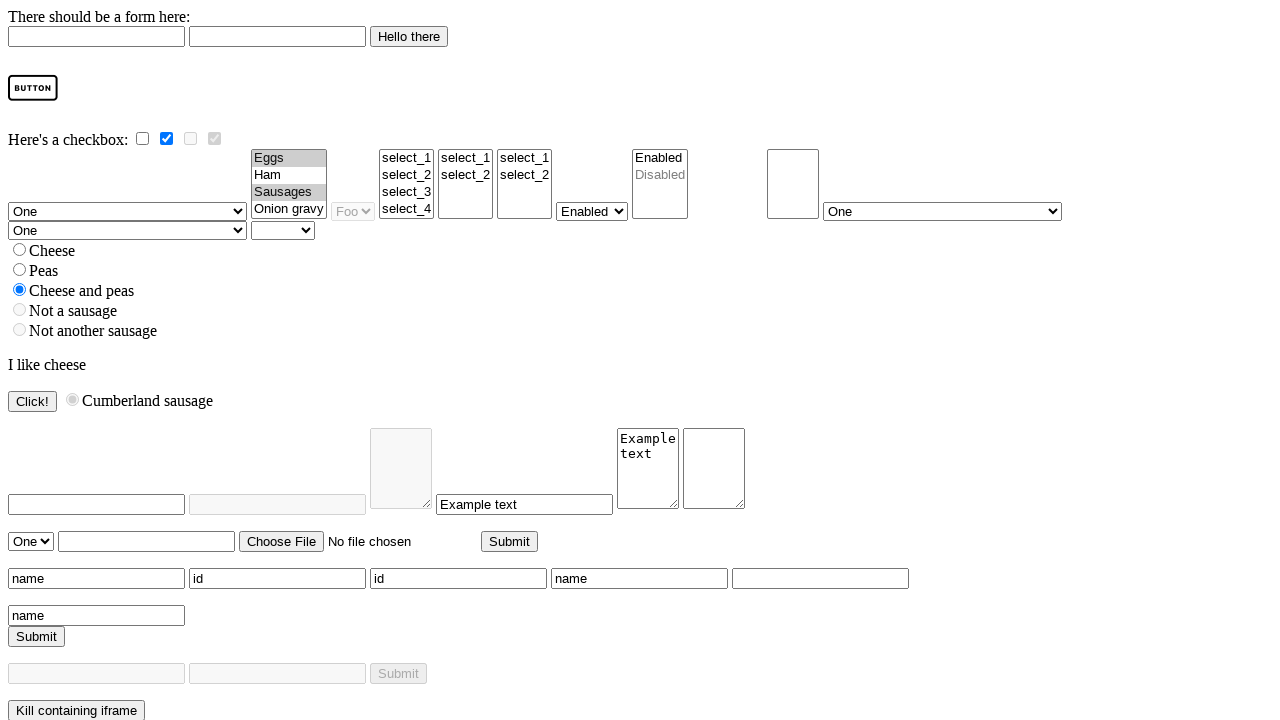

Located multi-select dropdown element
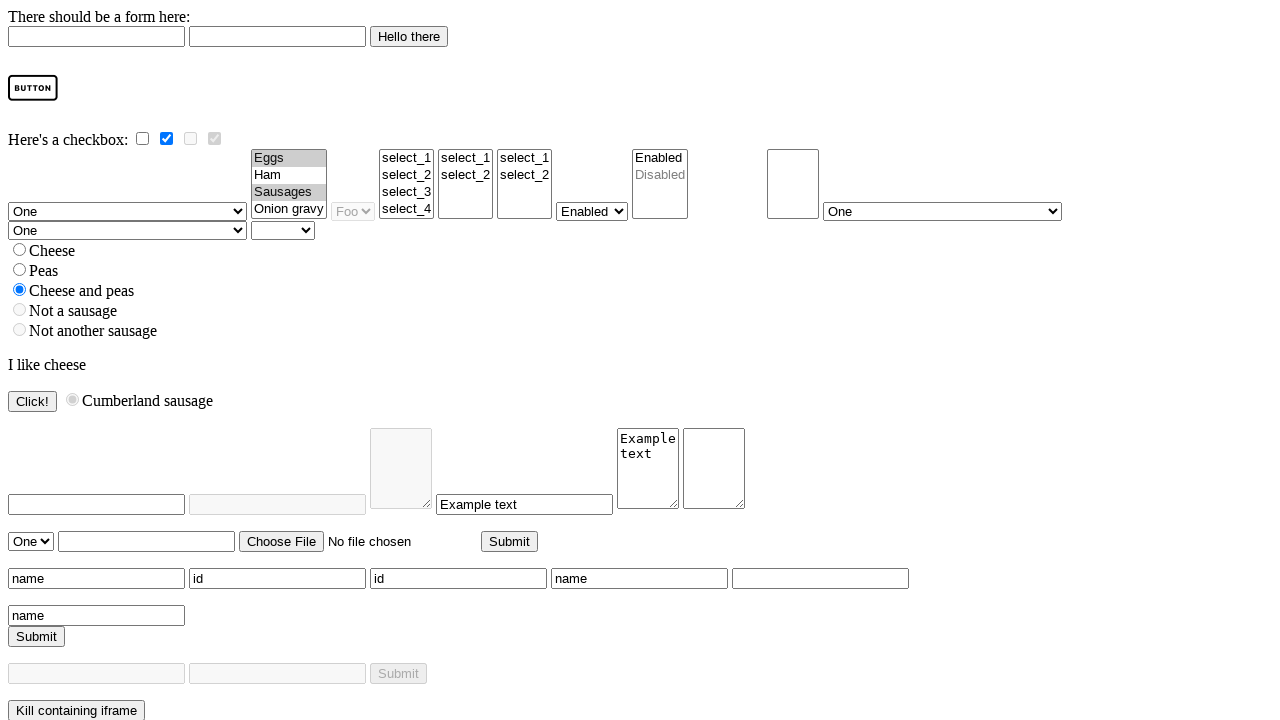

Retrieved all dropdown options, found 4 total
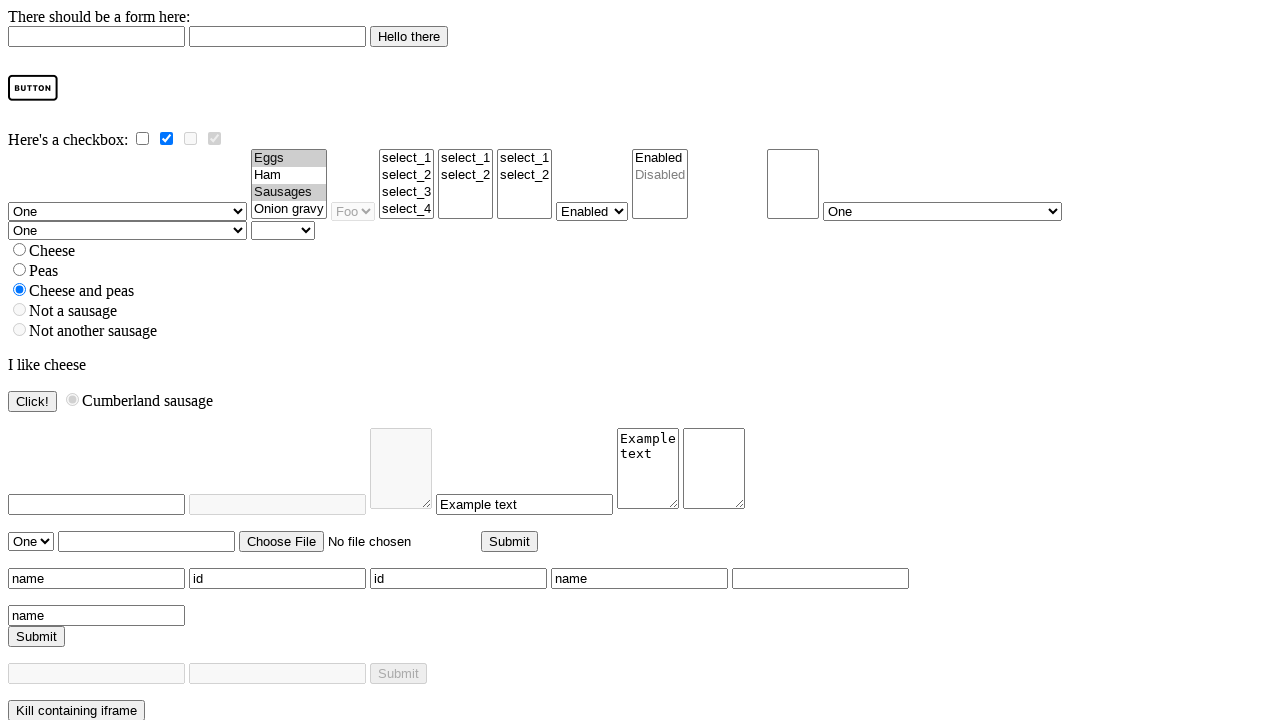

Checked if dropdown supports multiple selections: True
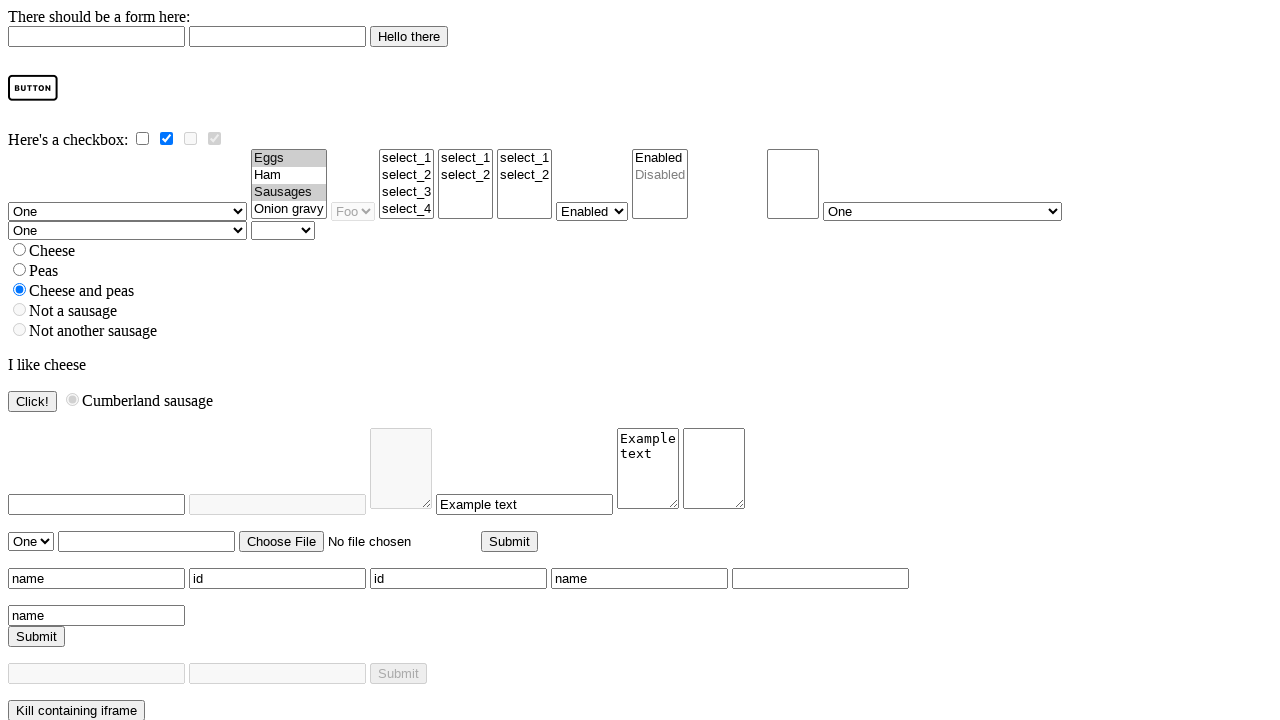

Retrieved currently selected options, found 2
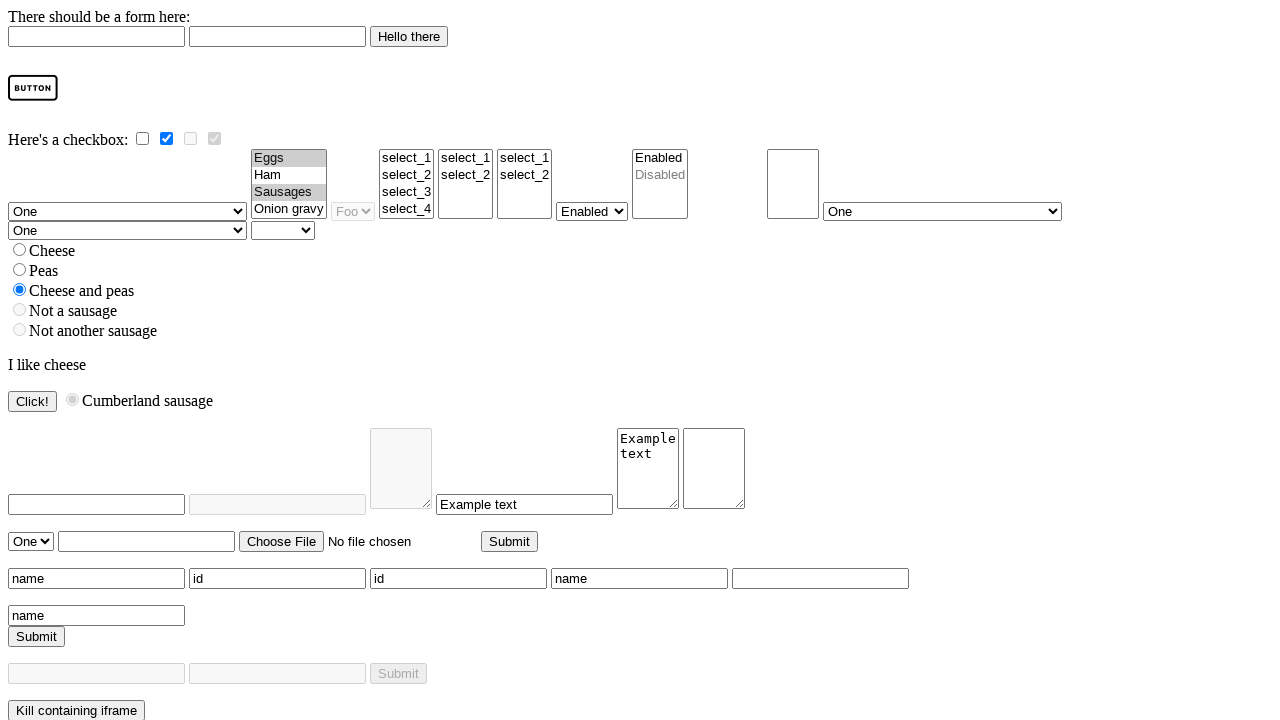

Retrieved all options for deselection
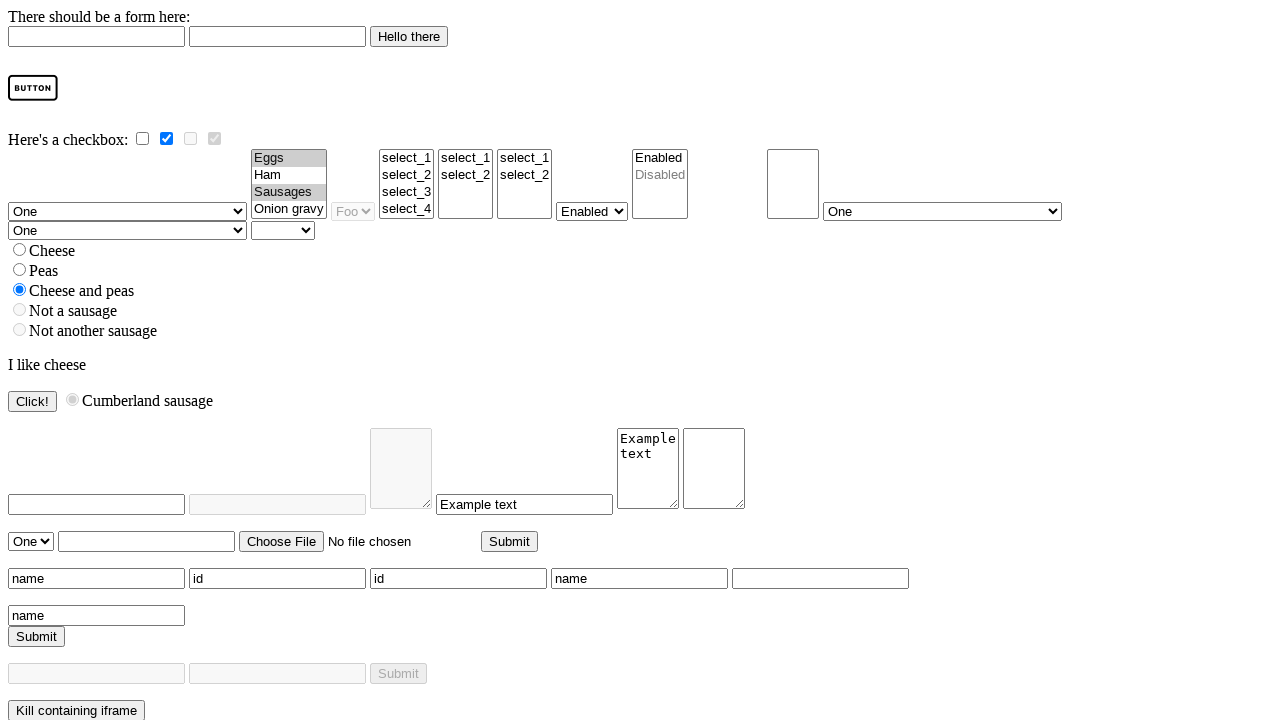

Deselected option at index 0 using Ctrl+click at (289, 158) on #multi option >> nth=0
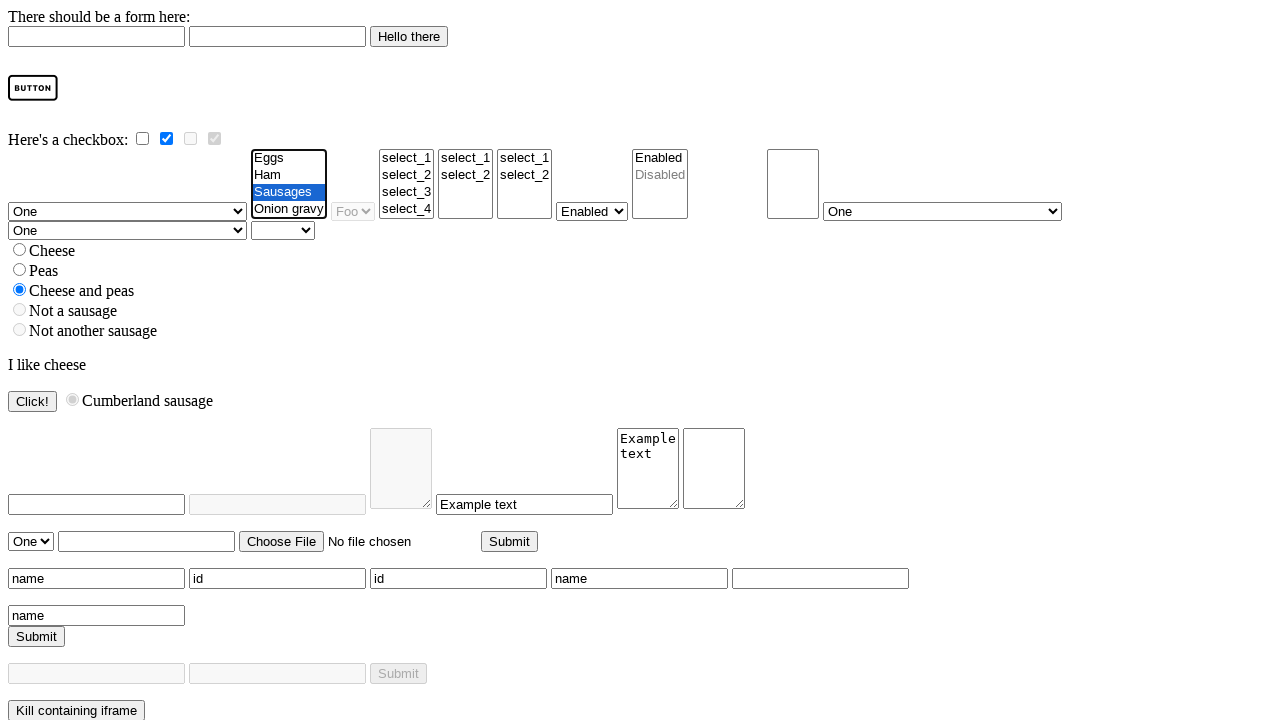

Deselected option at index 3 using Ctrl+click at (289, 210) on #multi option >> nth=3
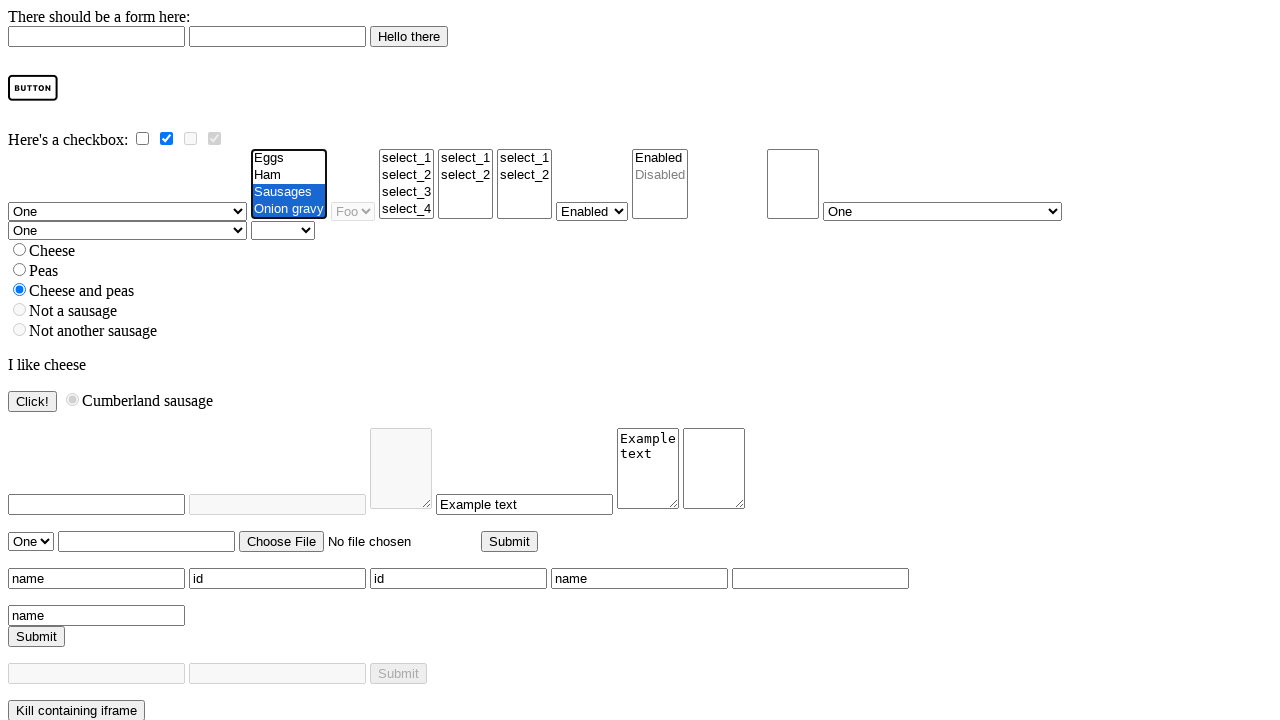

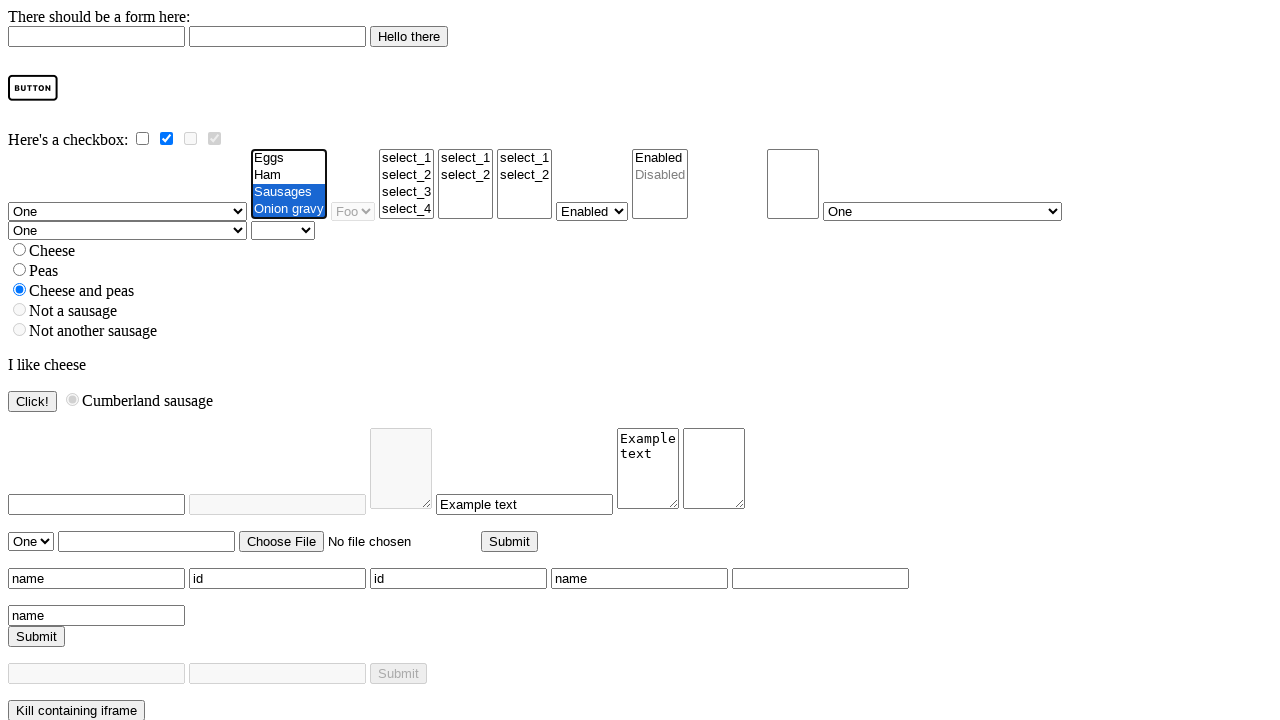